Tests navigation to the Classic games category by clicking the classic link

Starting URL: https://www.coolmathgames.com/

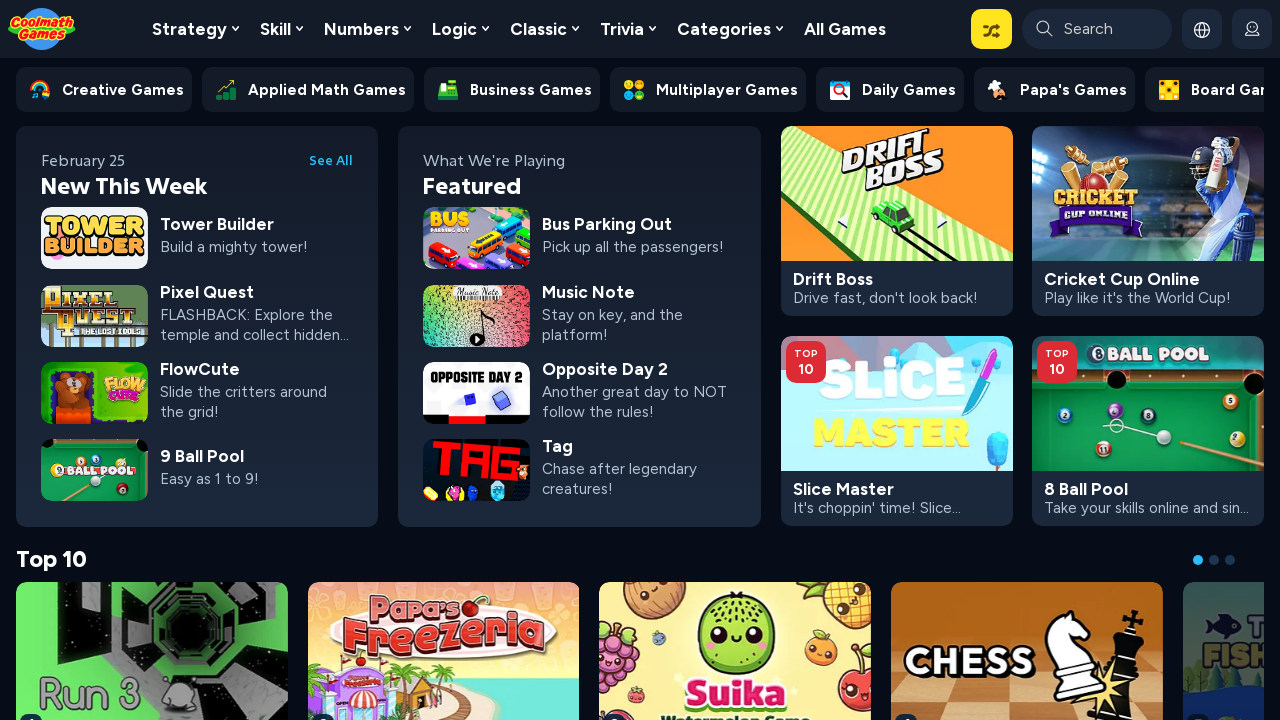

Navigated to Cool Math Games homepage
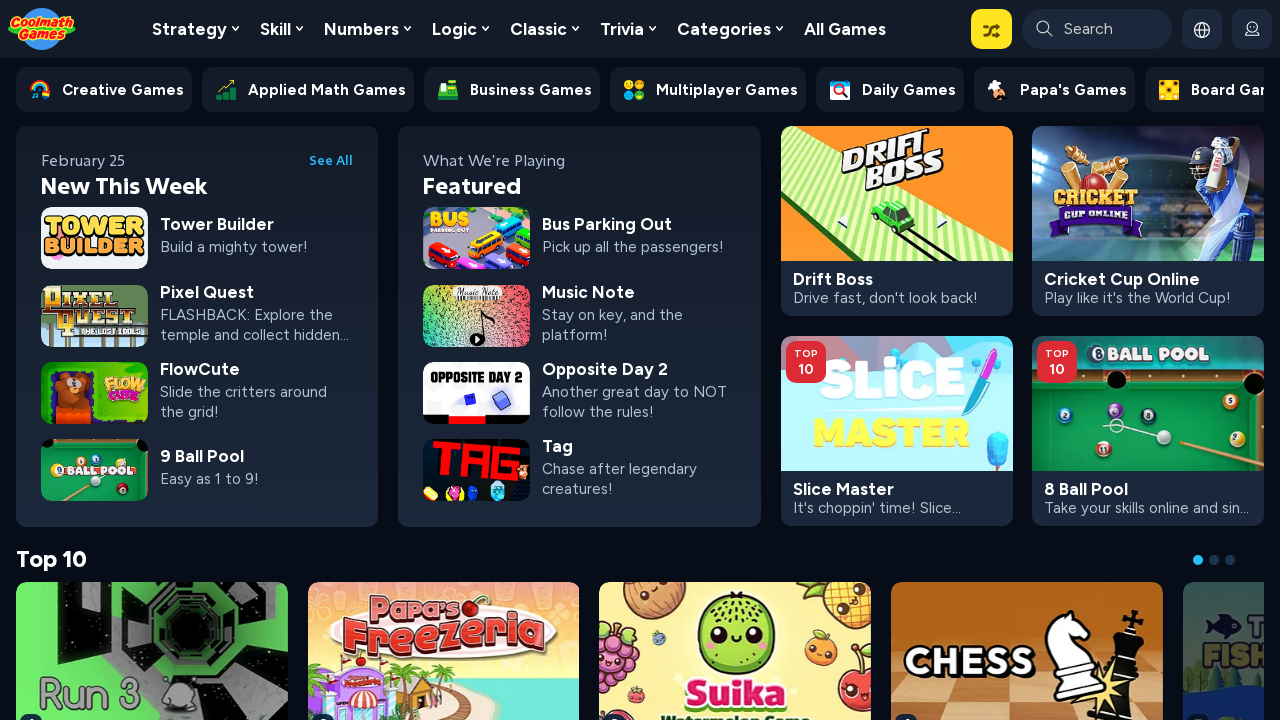

Clicked on Classic games category link at (544, 29) on a[href='/c/classic-games']
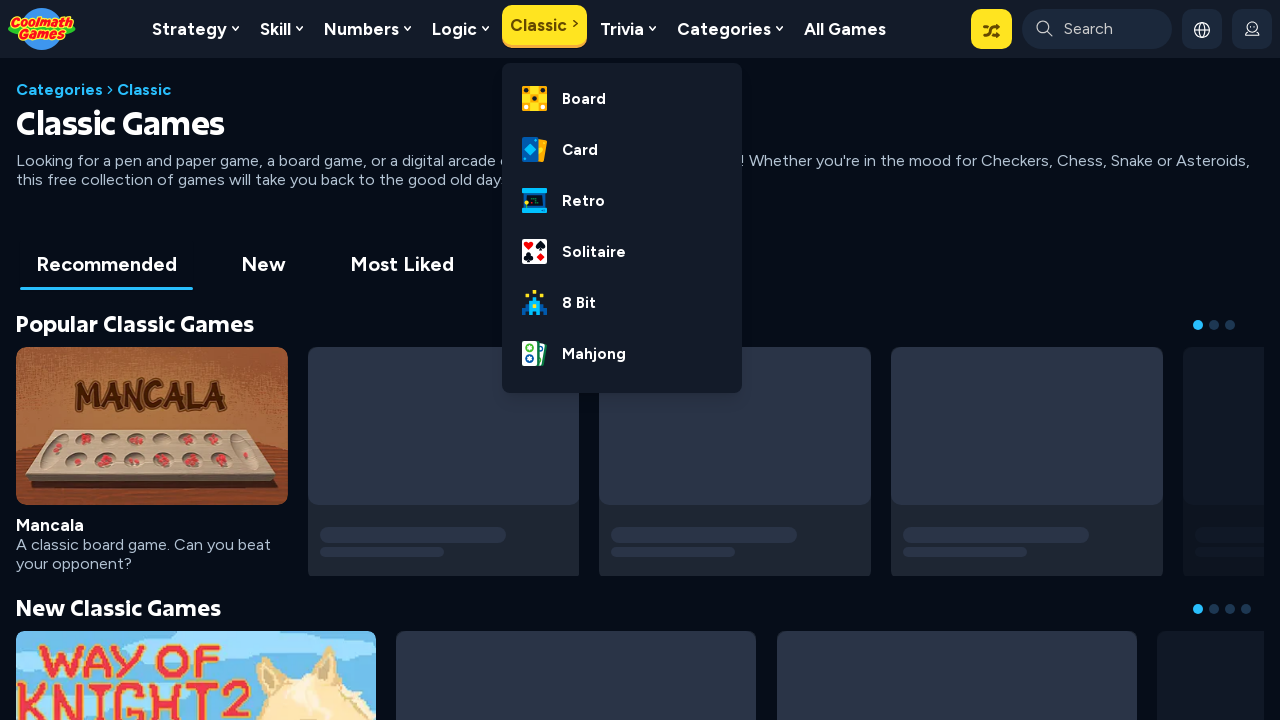

Classic games category page loaded successfully
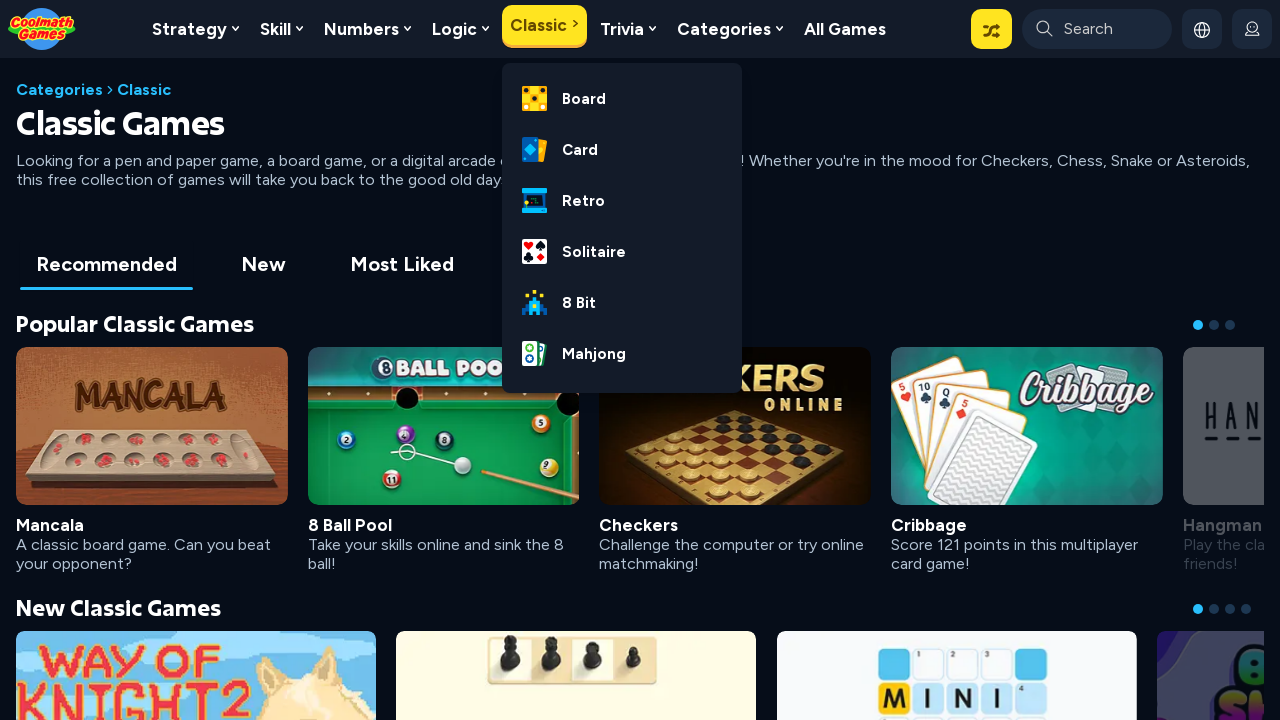

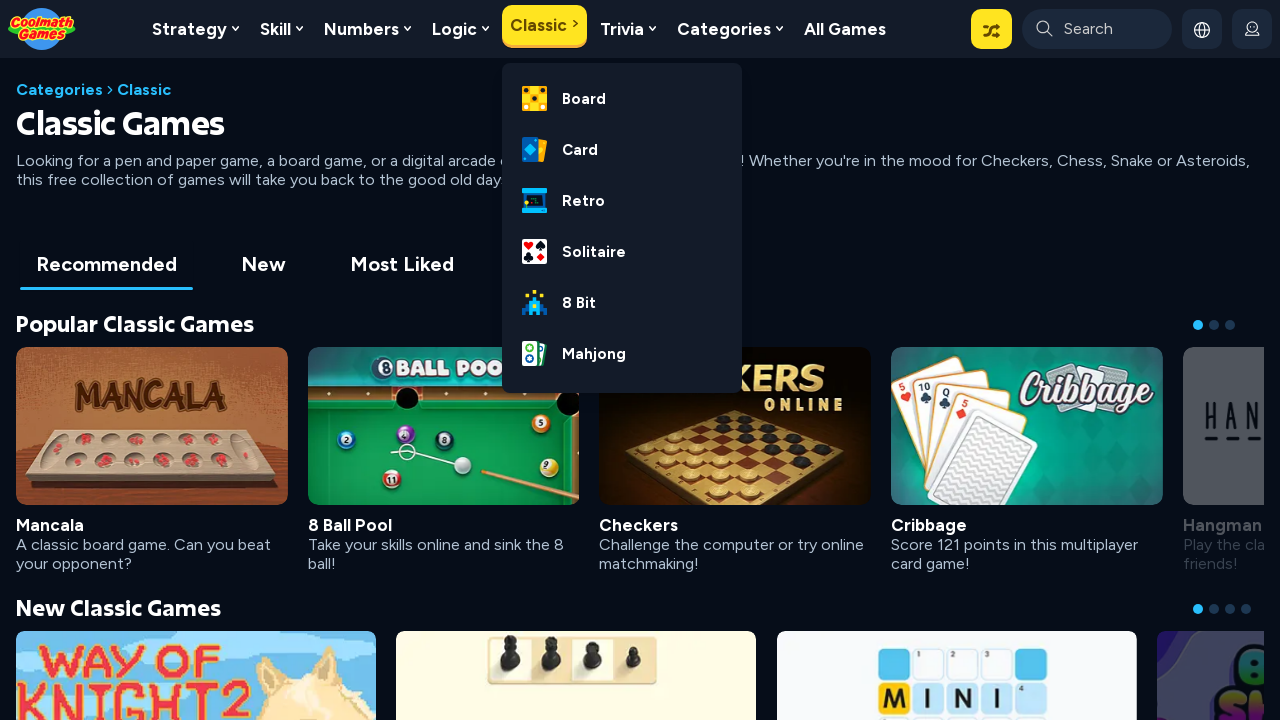